Tests state dropdown functionality by selecting different states using various selection methods and verifying the selection

Starting URL: https://practice.cydeo.com/dropdown

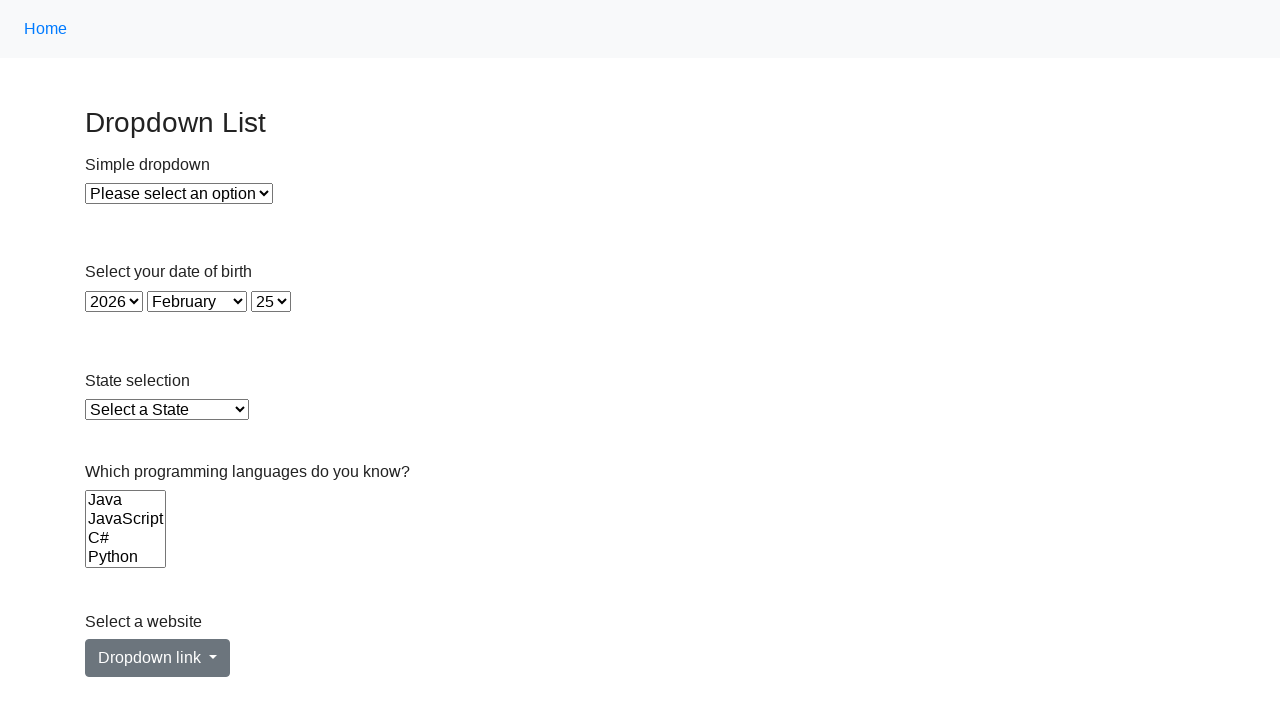

Selected Colorado state from dropdown by visible text on select#state
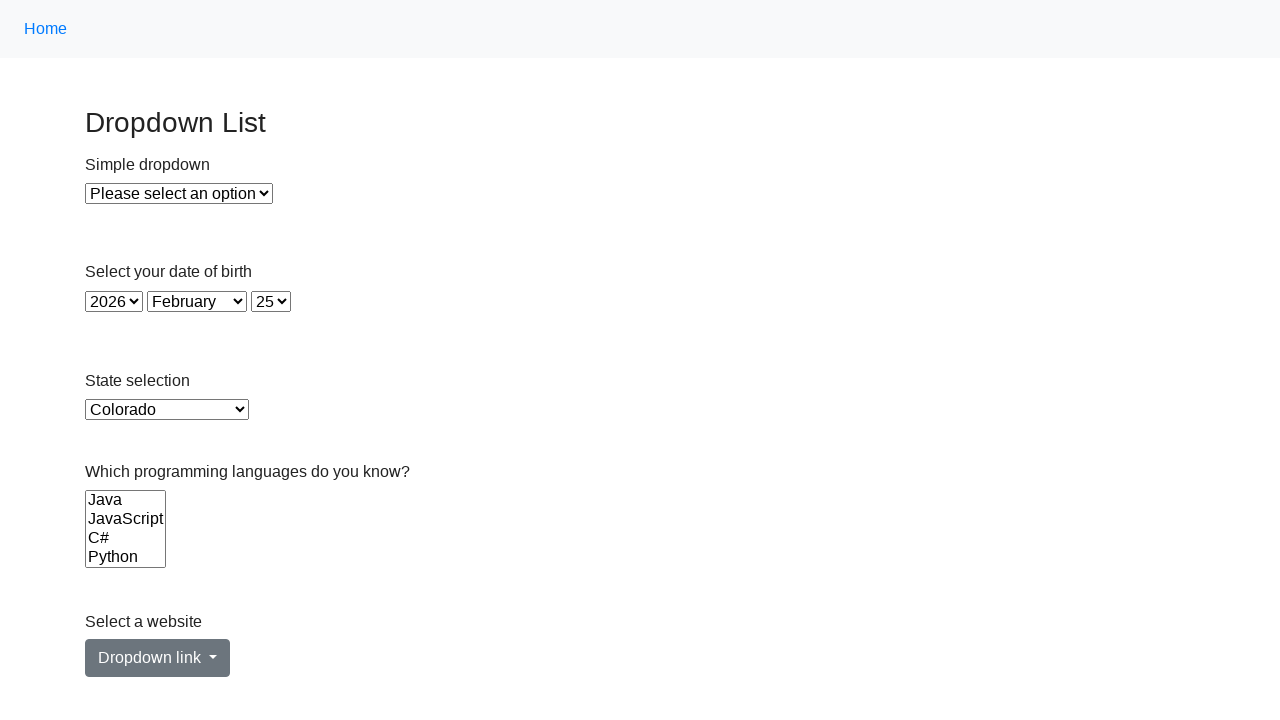

Selected Arizona state from dropdown by value attribute on select#state
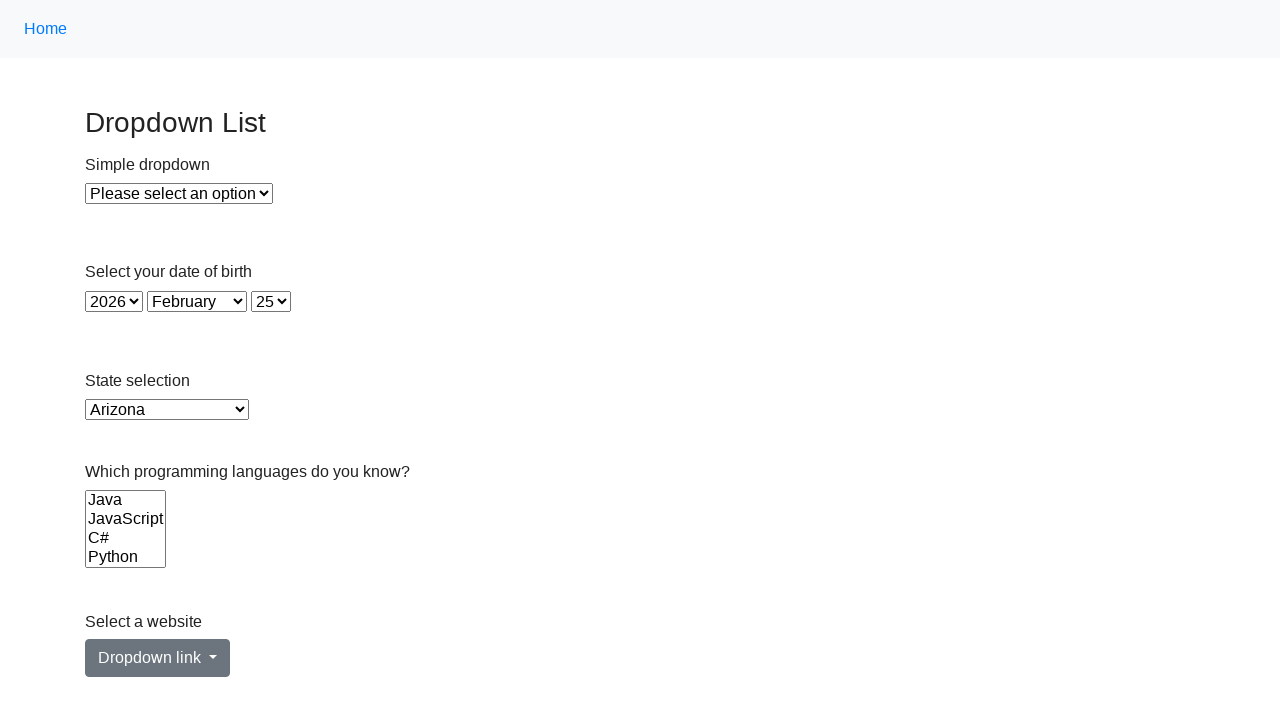

Selected California state from dropdown by index 5 on select#state
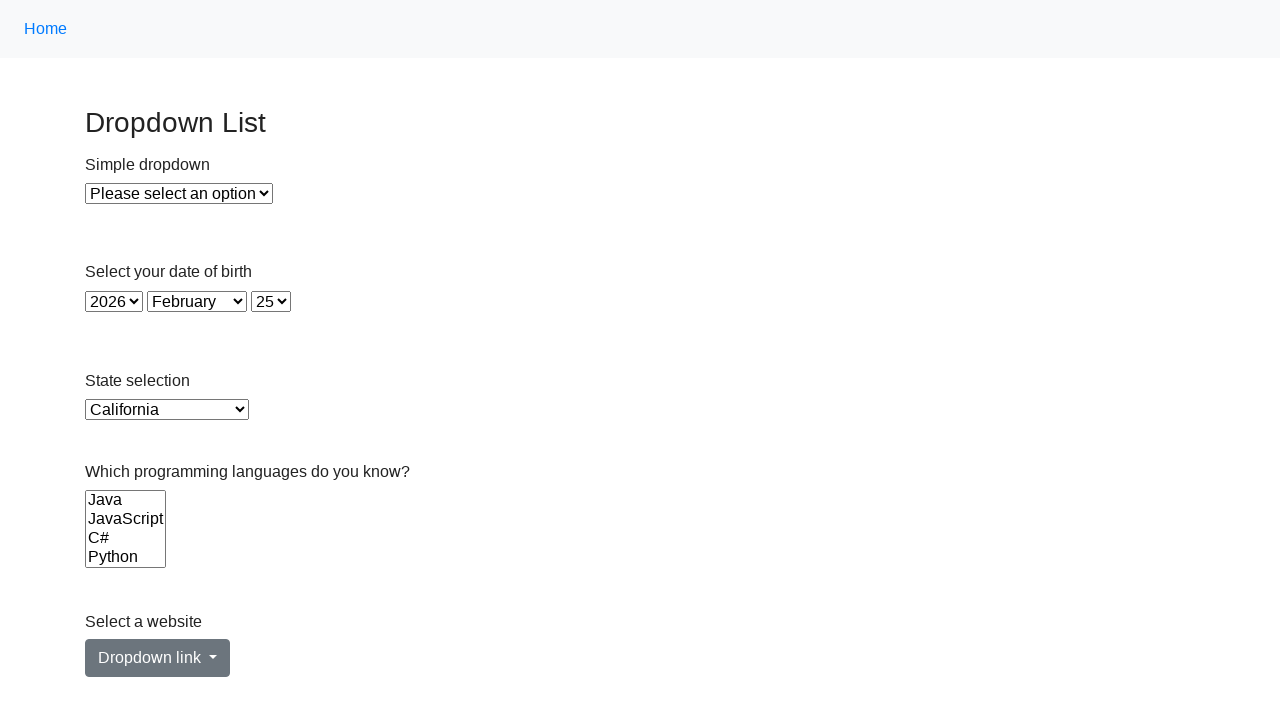

Retrieved currently selected option text from dropdown
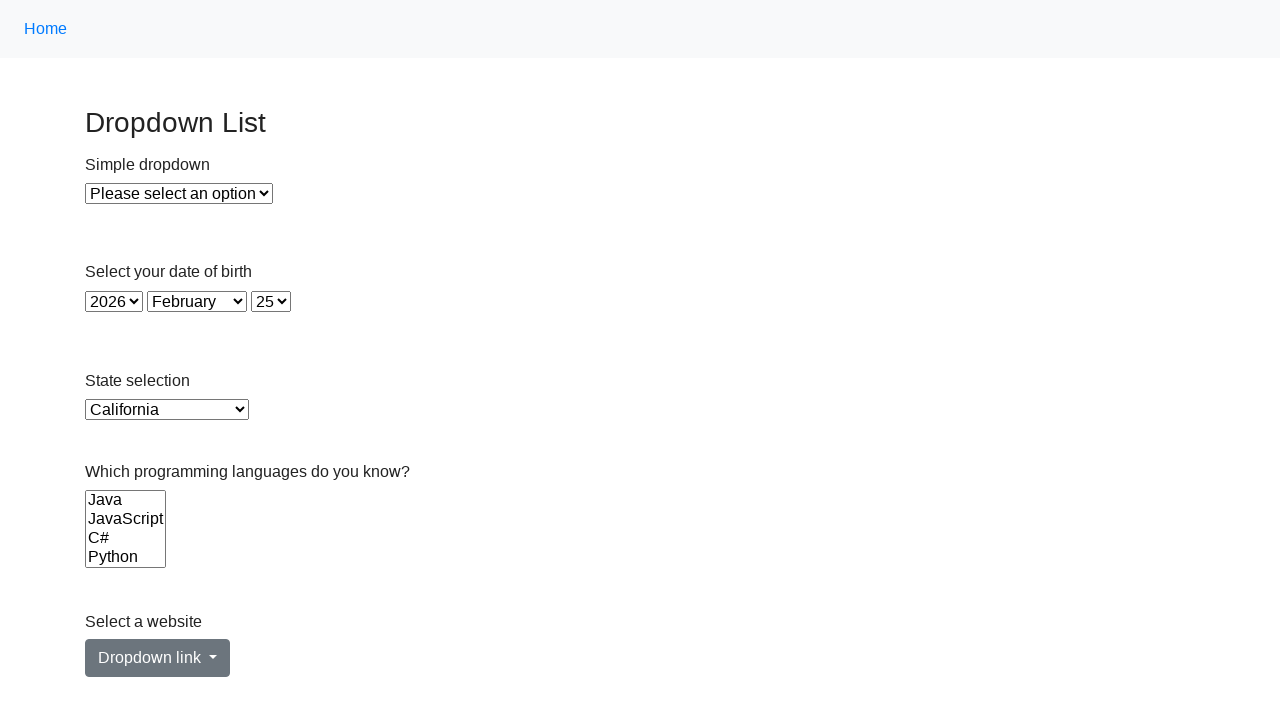

Verified that California is the selected state in dropdown
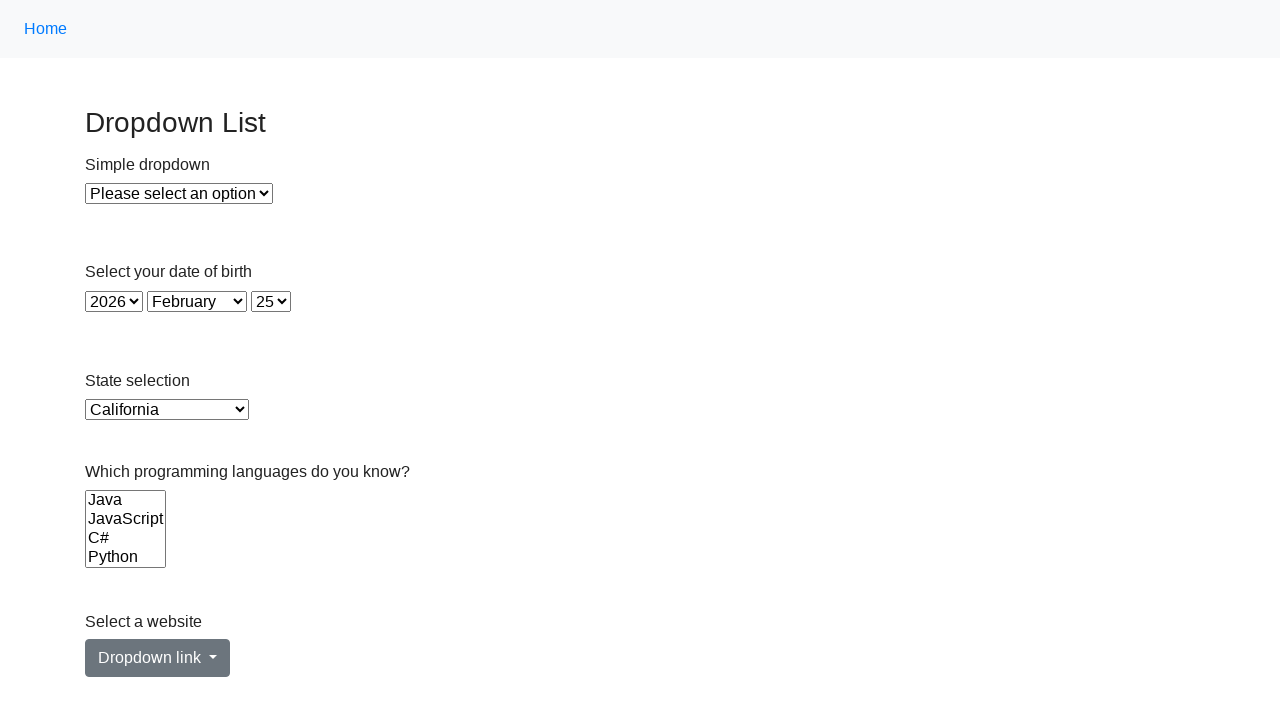

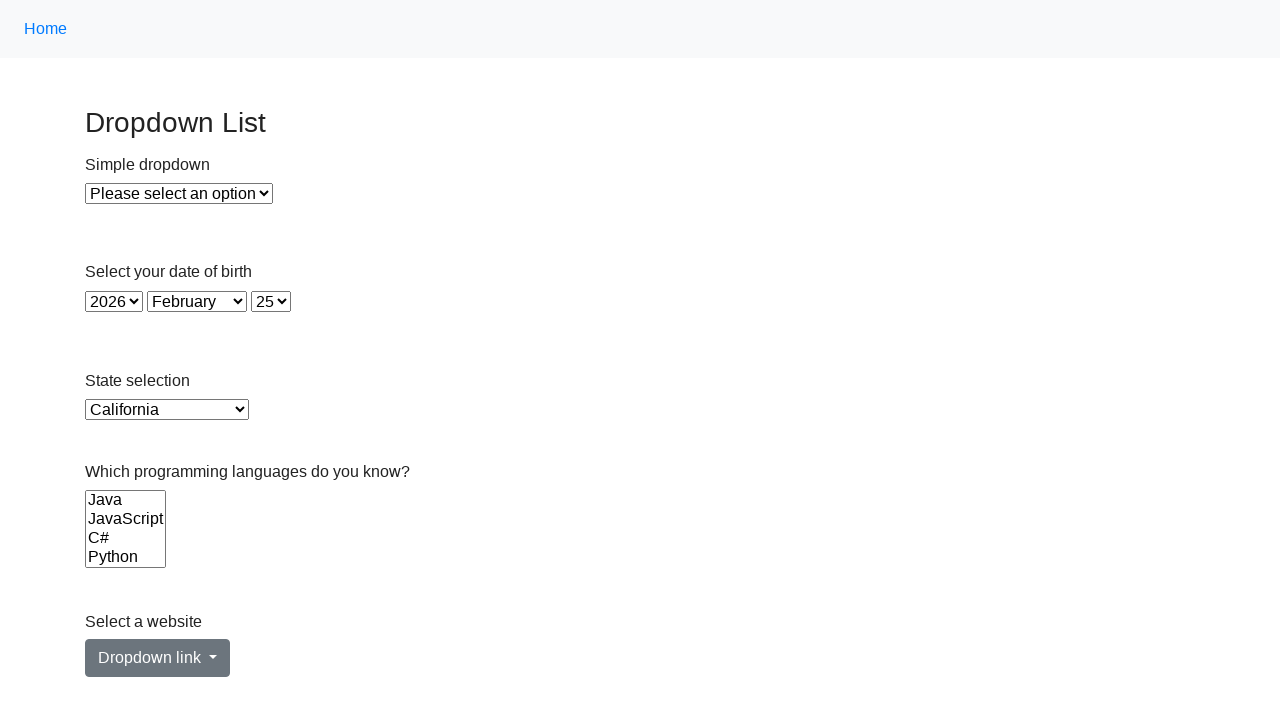